Navigates the Treasury Direct auction announcements page by selecting a year from a dropdown, clicking a security type (Bill), and expanding to view a specific maturity term (4-Week) in the results grid.

Starting URL: https://treasurydirect.gov/auctions/announcements-data-results/announcement-results-press-releases/

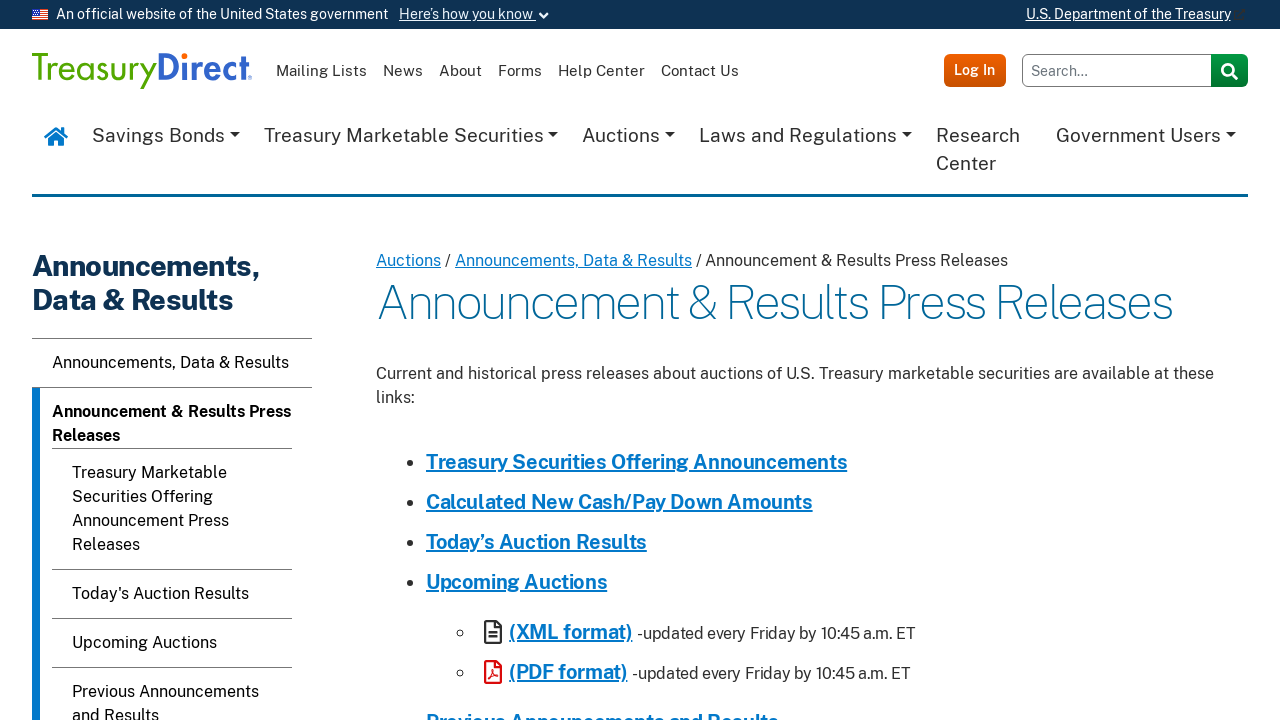

Clicked year dropdown combobox at (492, 361) on internal:role=combobox
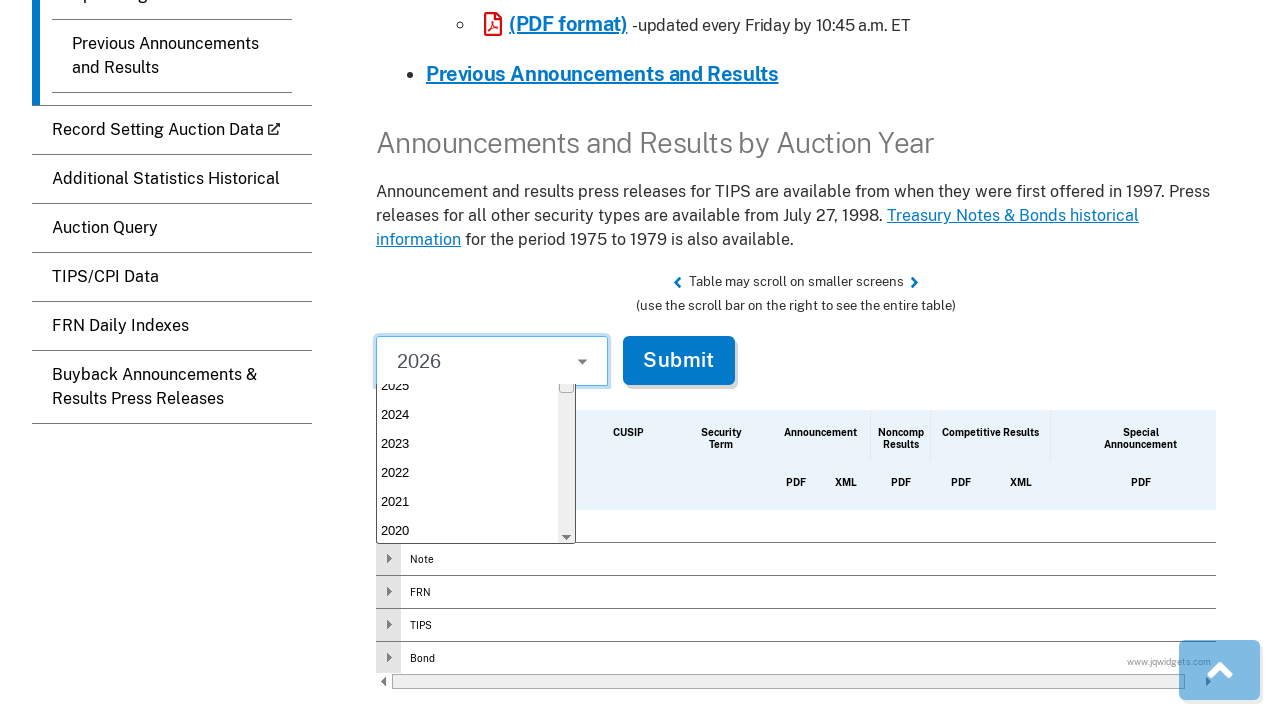

Selected year 2024 from dropdown menu at (476, 457) on internal:role=listbox >> internal:role=option[name="2024"s]
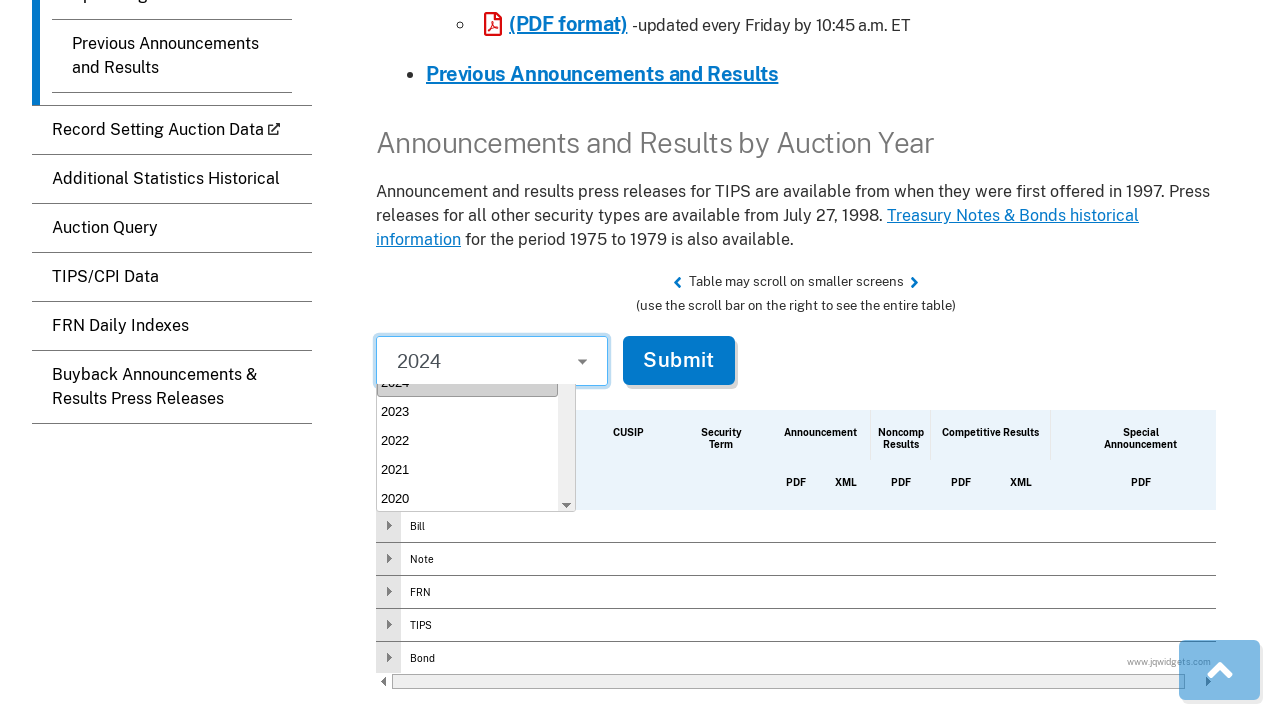

Clicked year filter button to apply selection at (679, 360) on #jqButtonYear
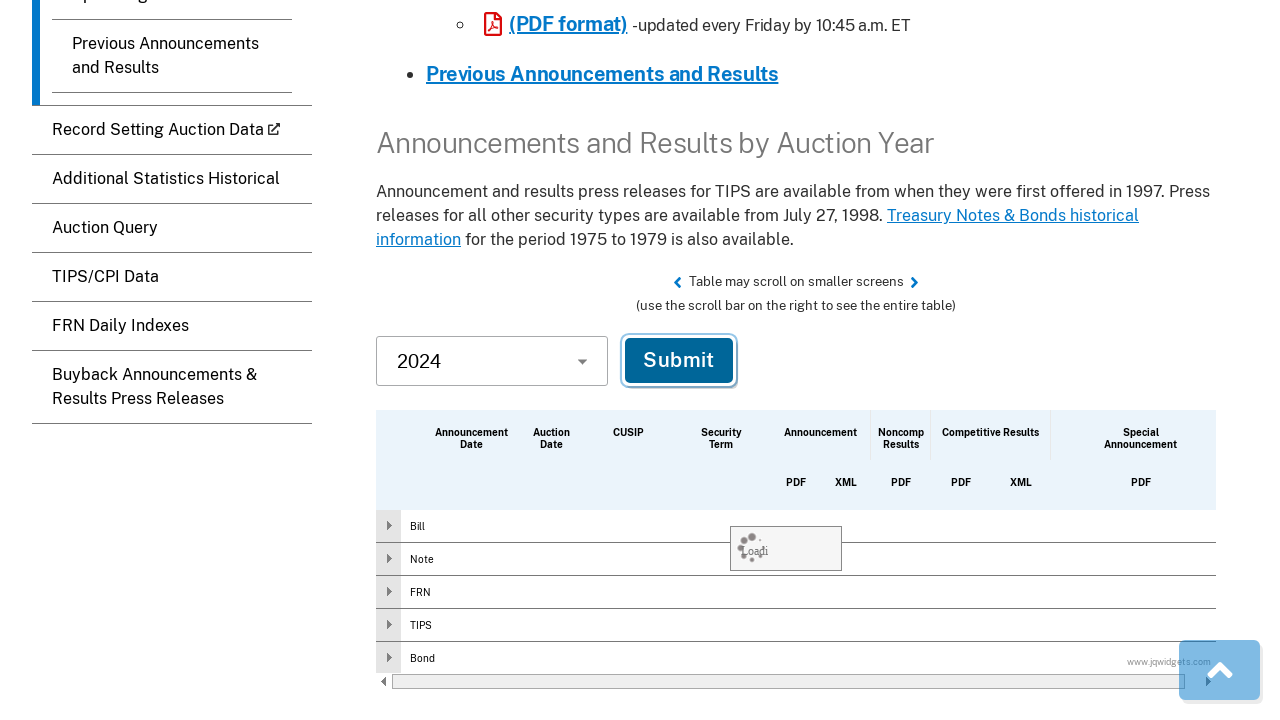

Waited 500ms for results to update
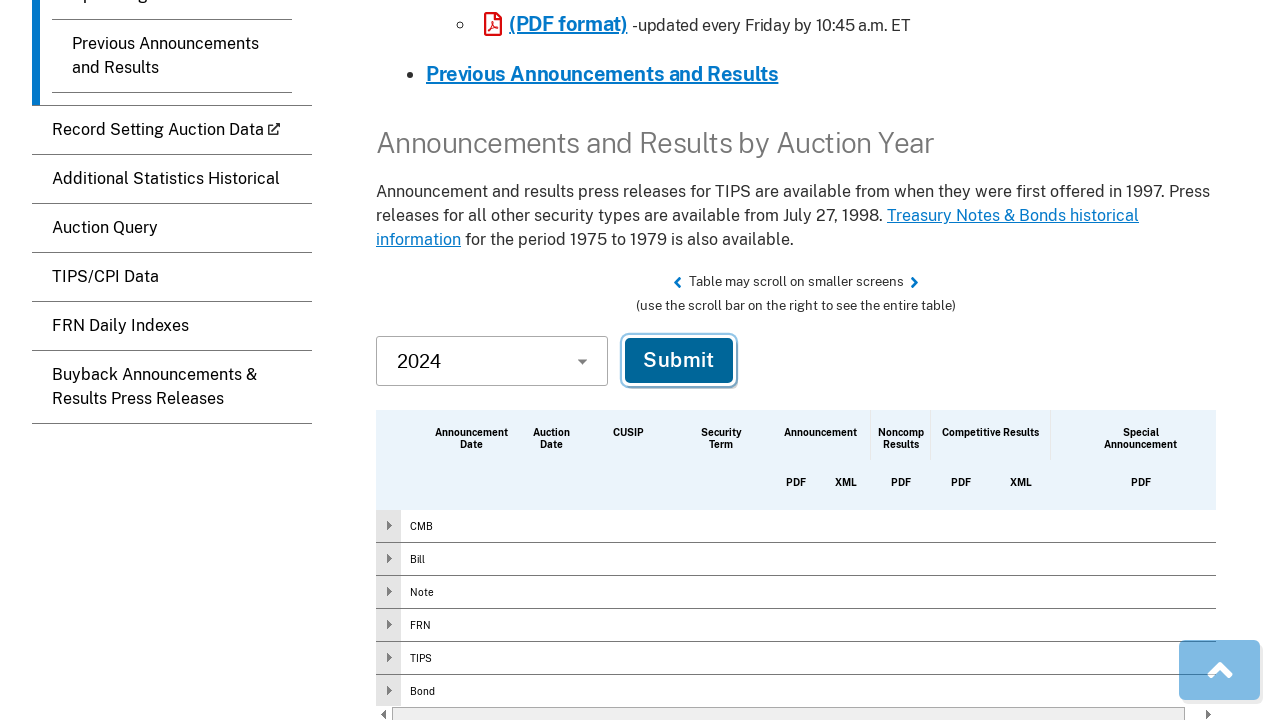

Located Bill security type row in results grid
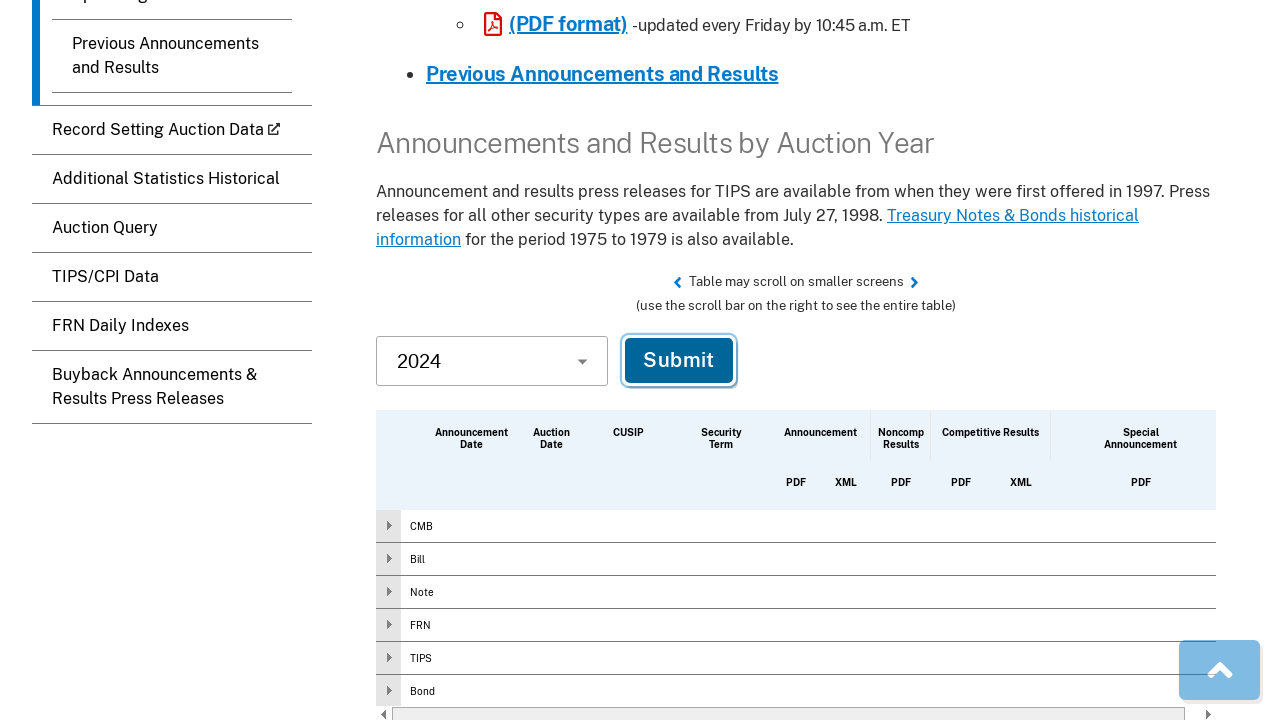

Scrolled Bill row into view if needed
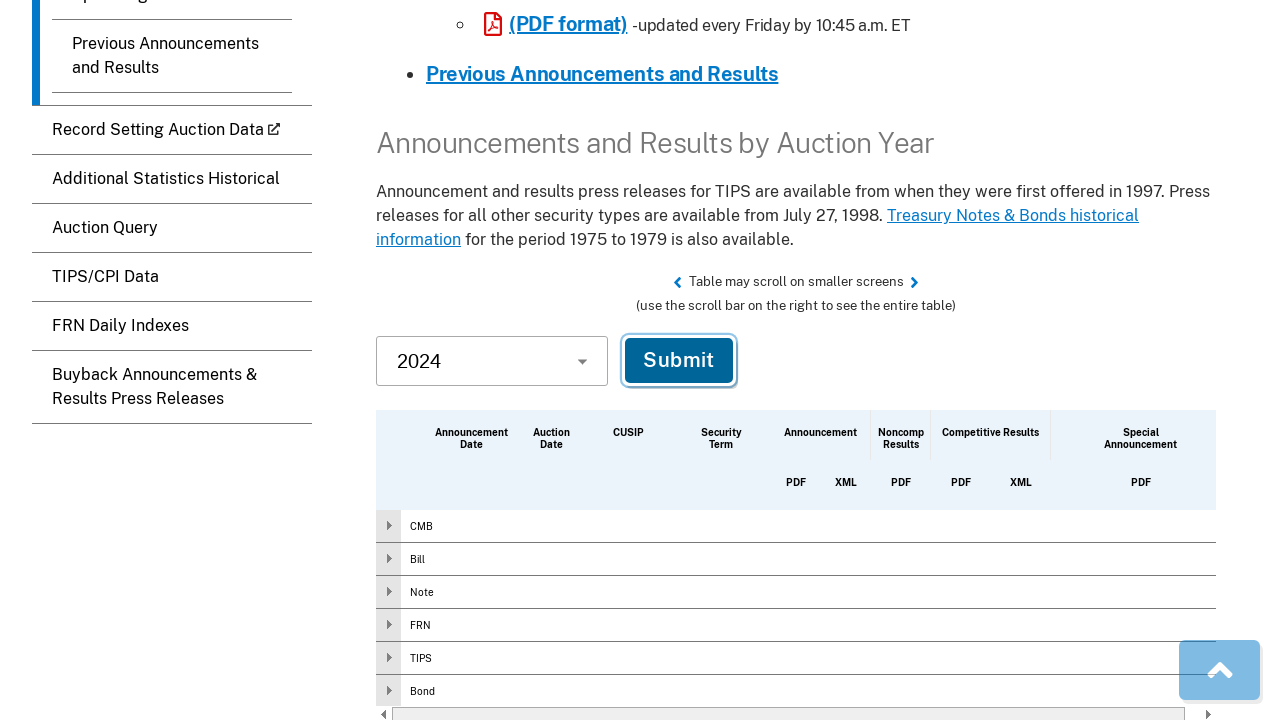

Clicked Bill row to expand security type details at (388, 559) on #contenttablejqxGrid [role='row'] >> internal:has-text="Bill"i >> nth=0 >> [role
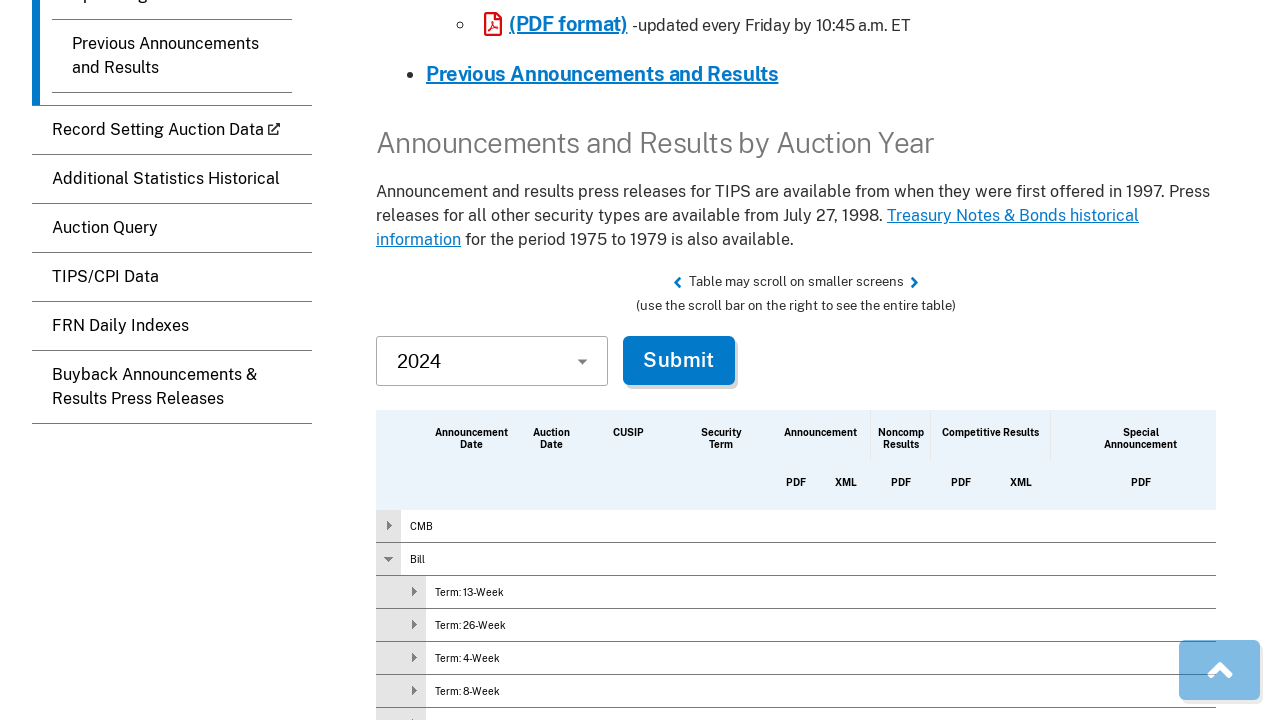

Waited 300ms for Bill row expansion to complete
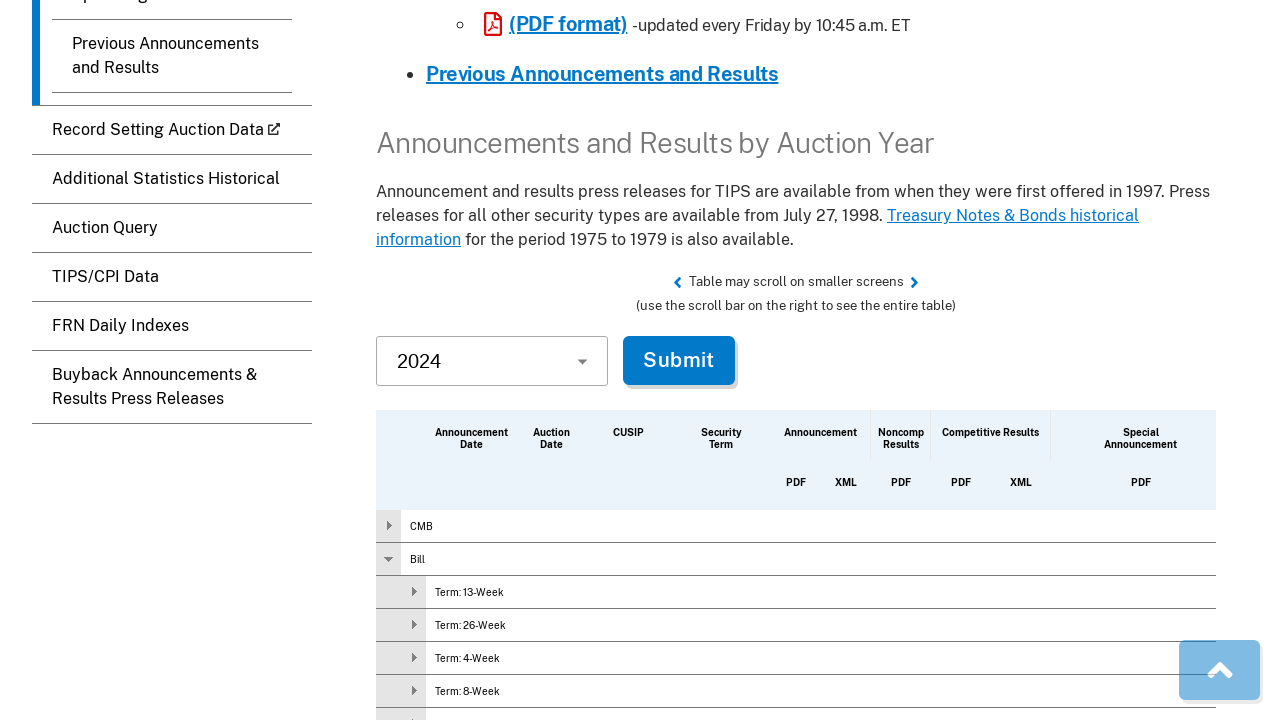

Located 4-Week maturity term row in expanded results
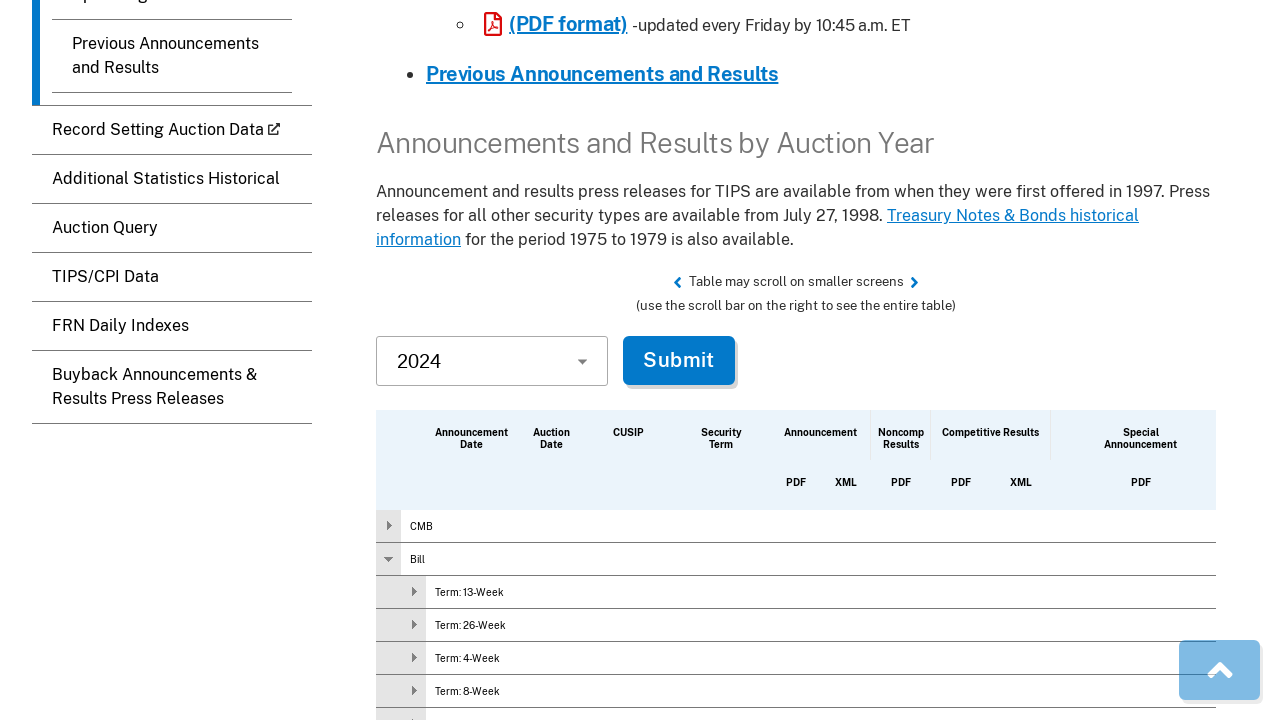

Scrolled 4-Week row into view if needed
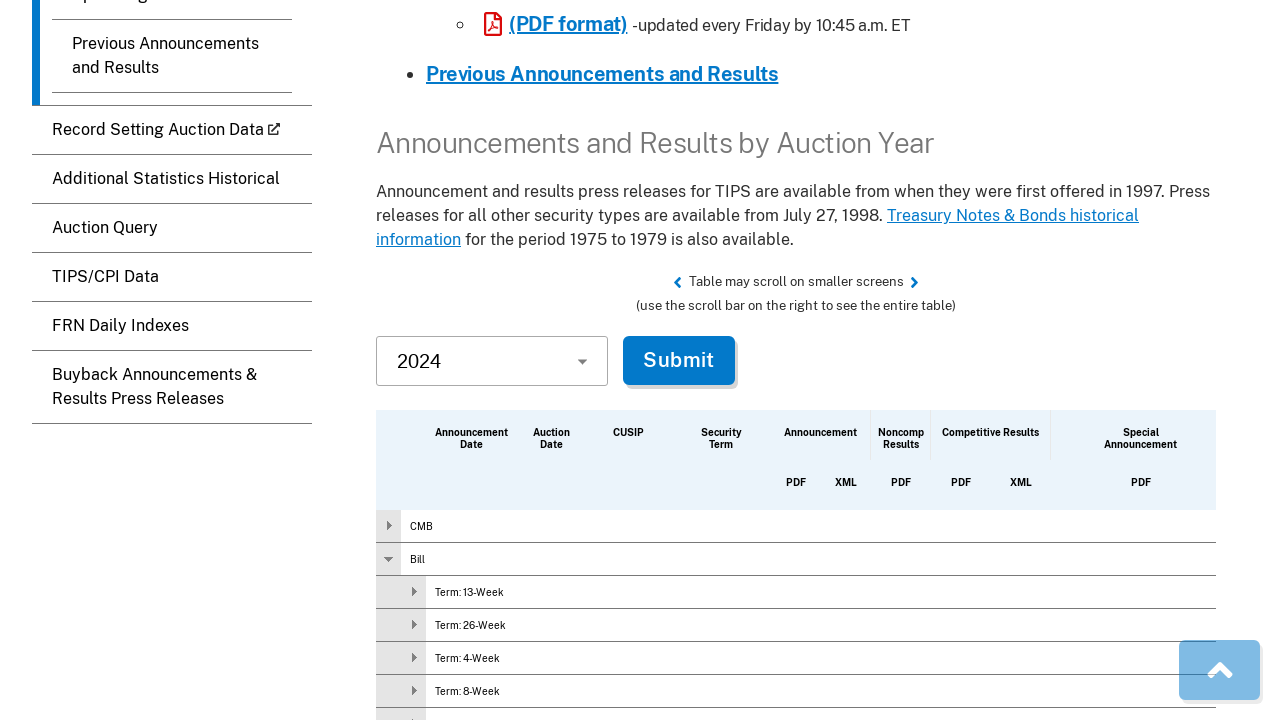

Clicked 4-Week maturity term to view auction details at (414, 658) on #contenttablejqxGrid [role='row'] >> internal:has-text="4-Week"i >> nth=0 >> [ro
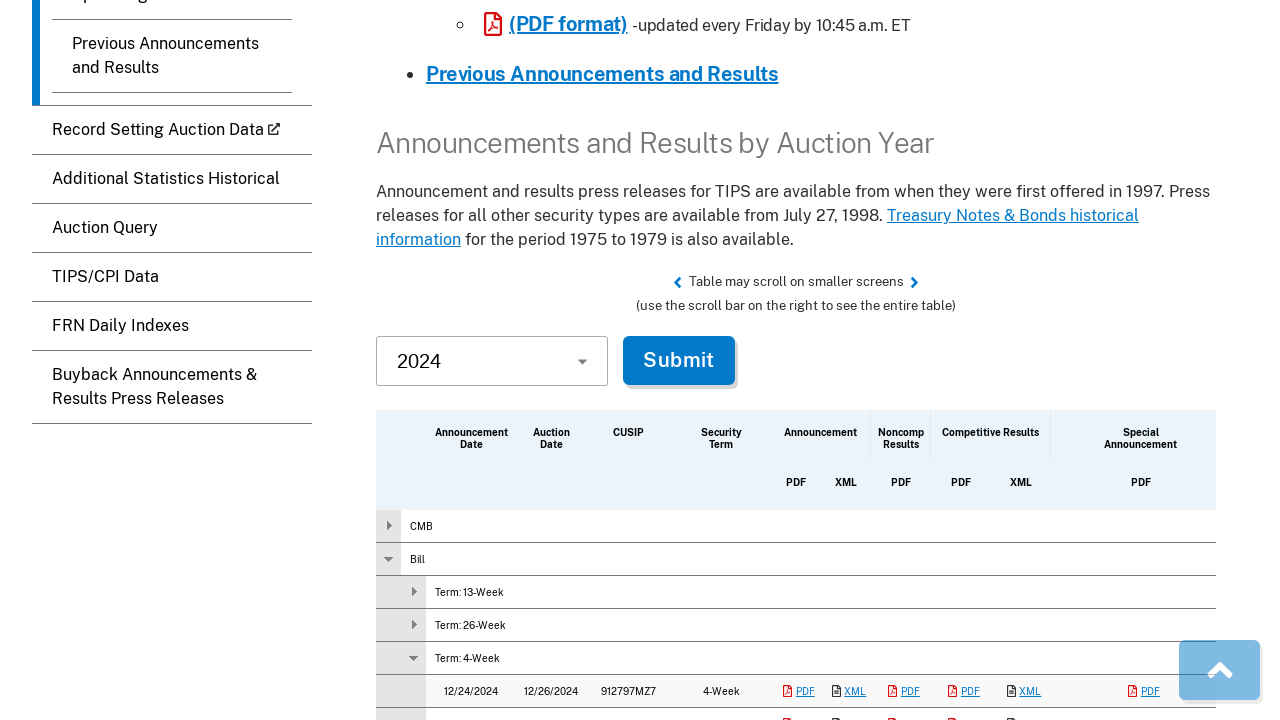

Waited for 4-Week auction details and XML link to load
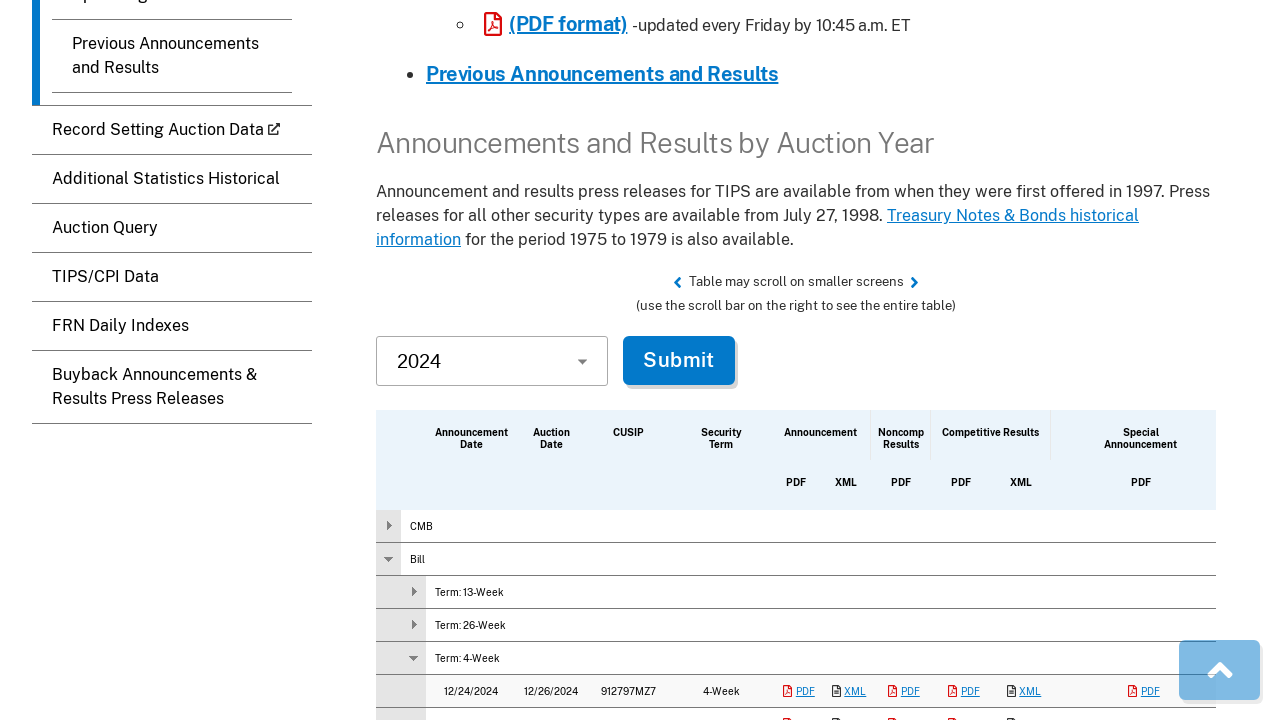

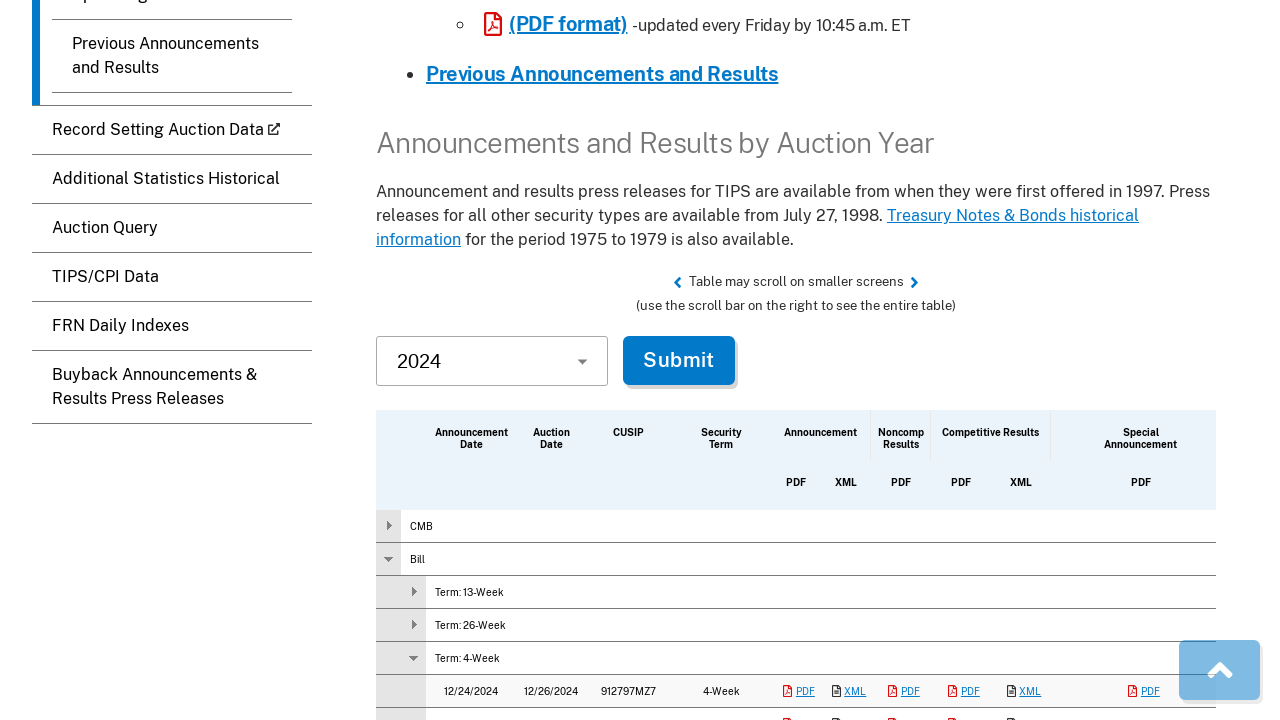